Tests e-commerce functionality by adding specific items to cart, applying a promo code, and completing the checkout process with country selection

Starting URL: https://rahulshettyacademy.com/seleniumPractise/#/

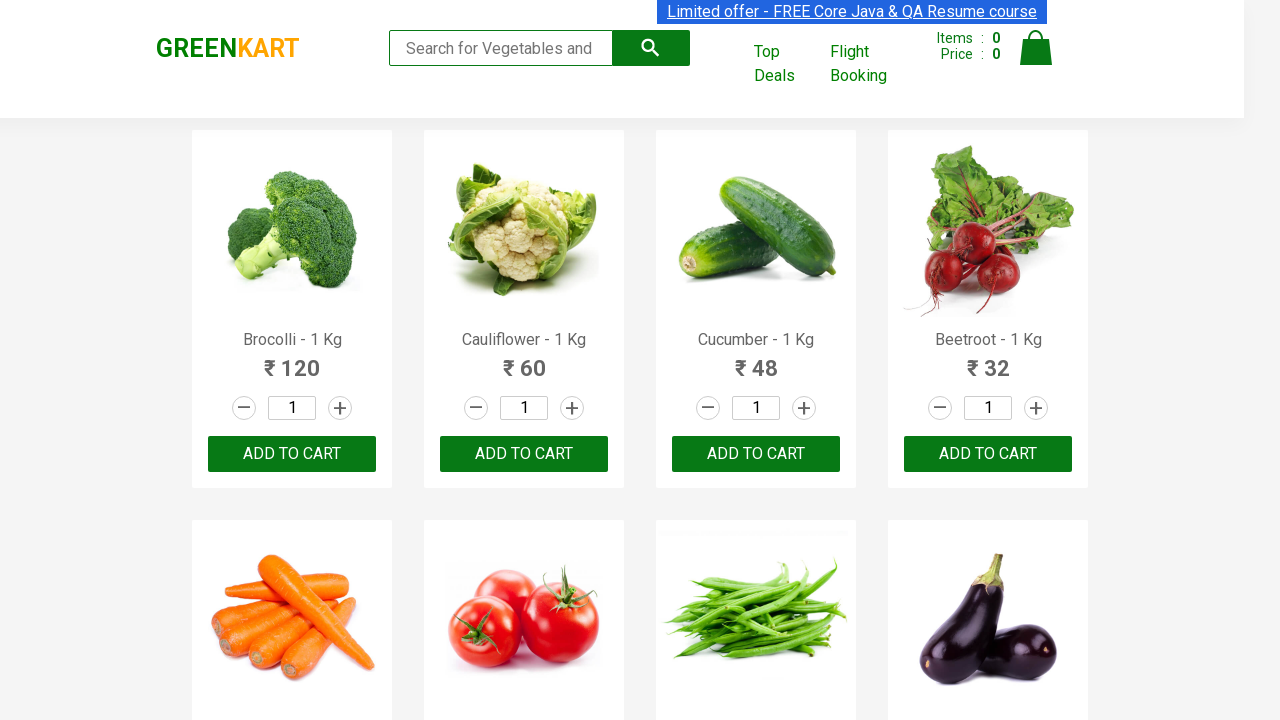

Waited for product list to load
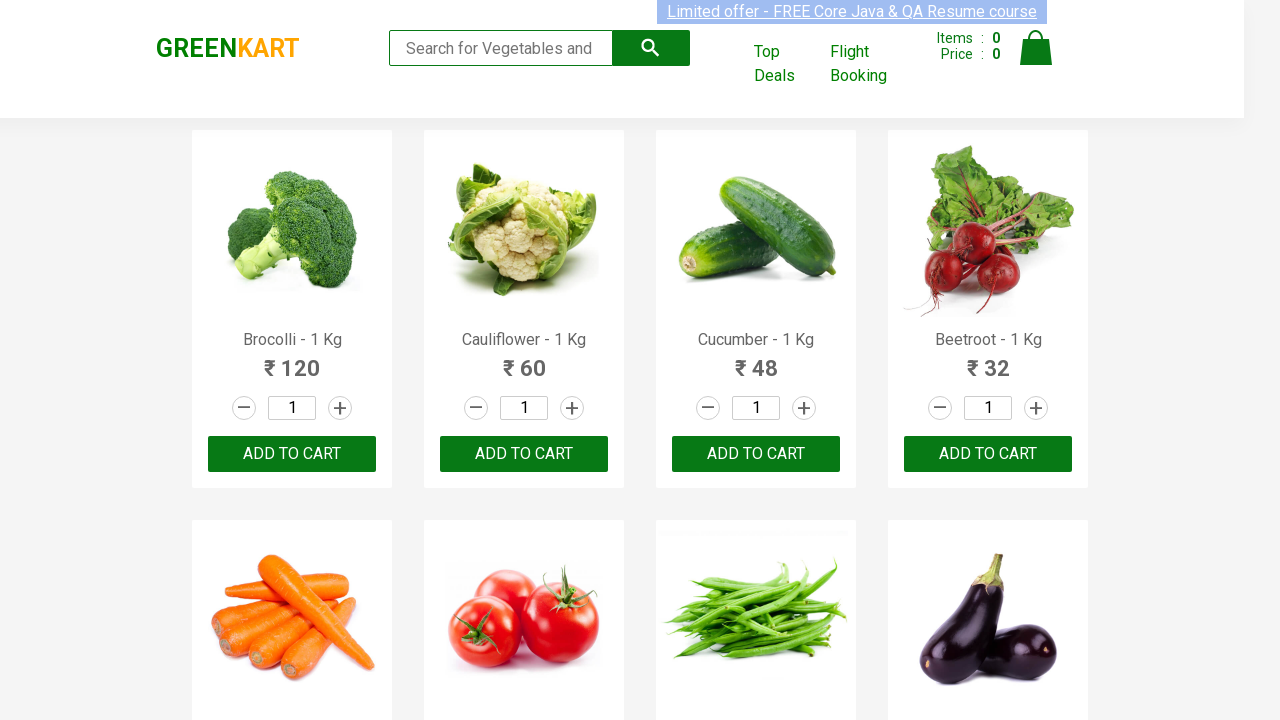

Retrieved all product names from page
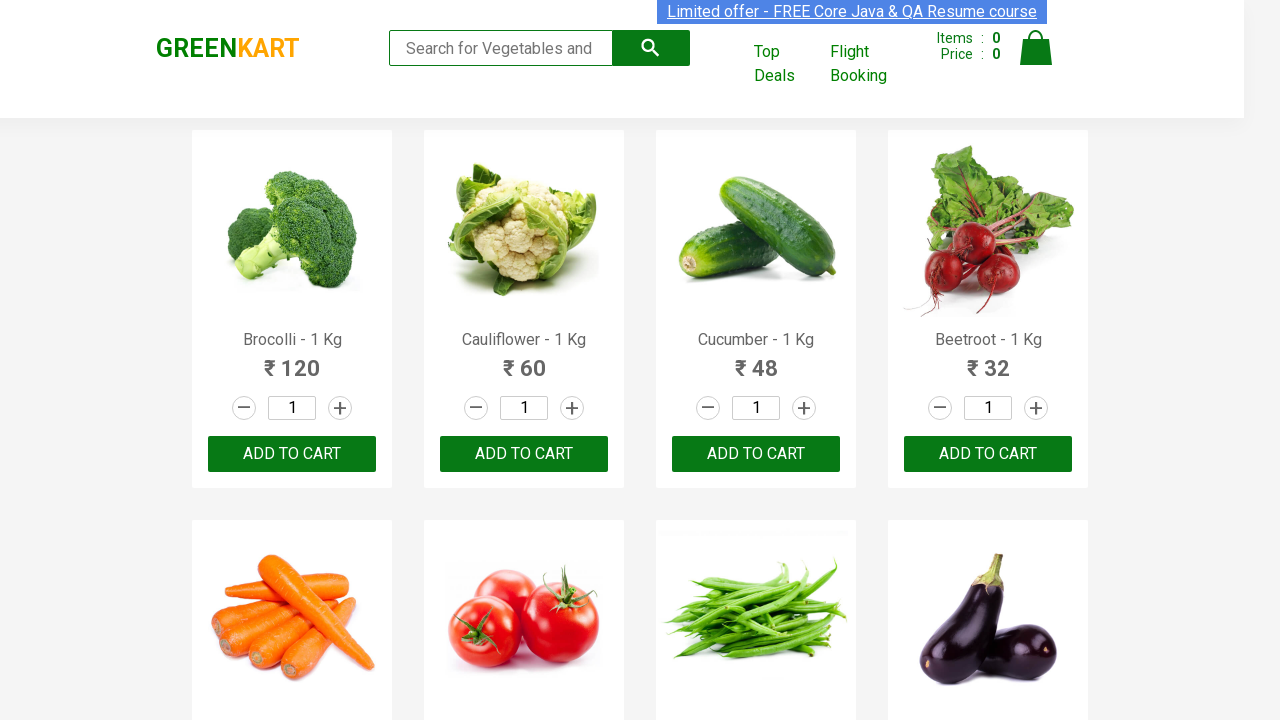

Added Cucumber to cart at (756, 454) on div.product-action button >> nth=2
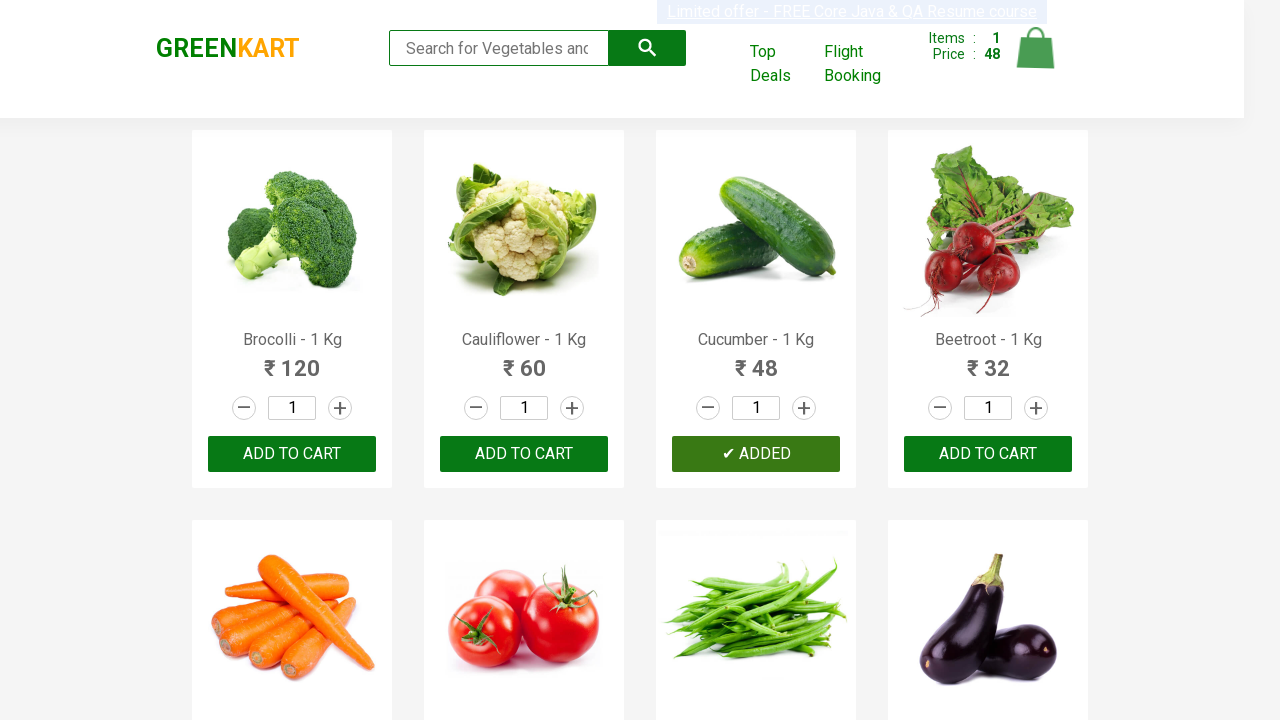

Added Beetroot to cart at (988, 454) on div.product-action button >> nth=3
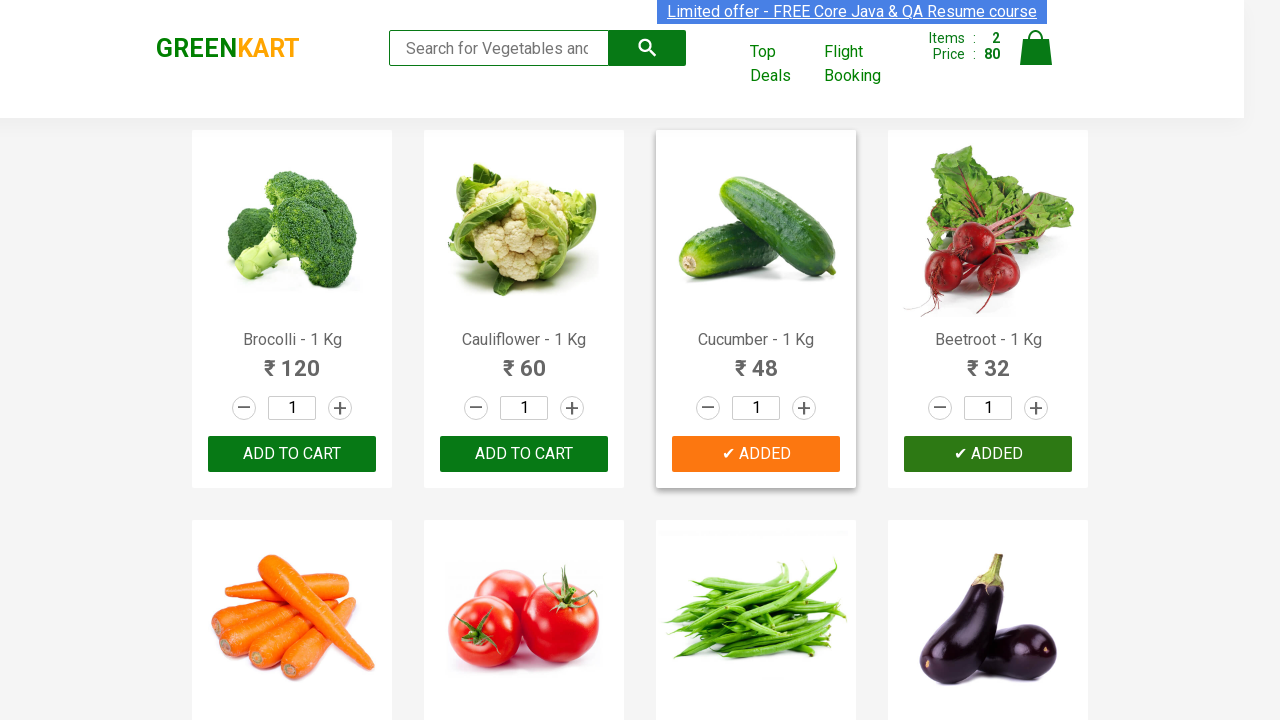

Added Carrot to cart at (292, 360) on div.product-action button >> nth=4
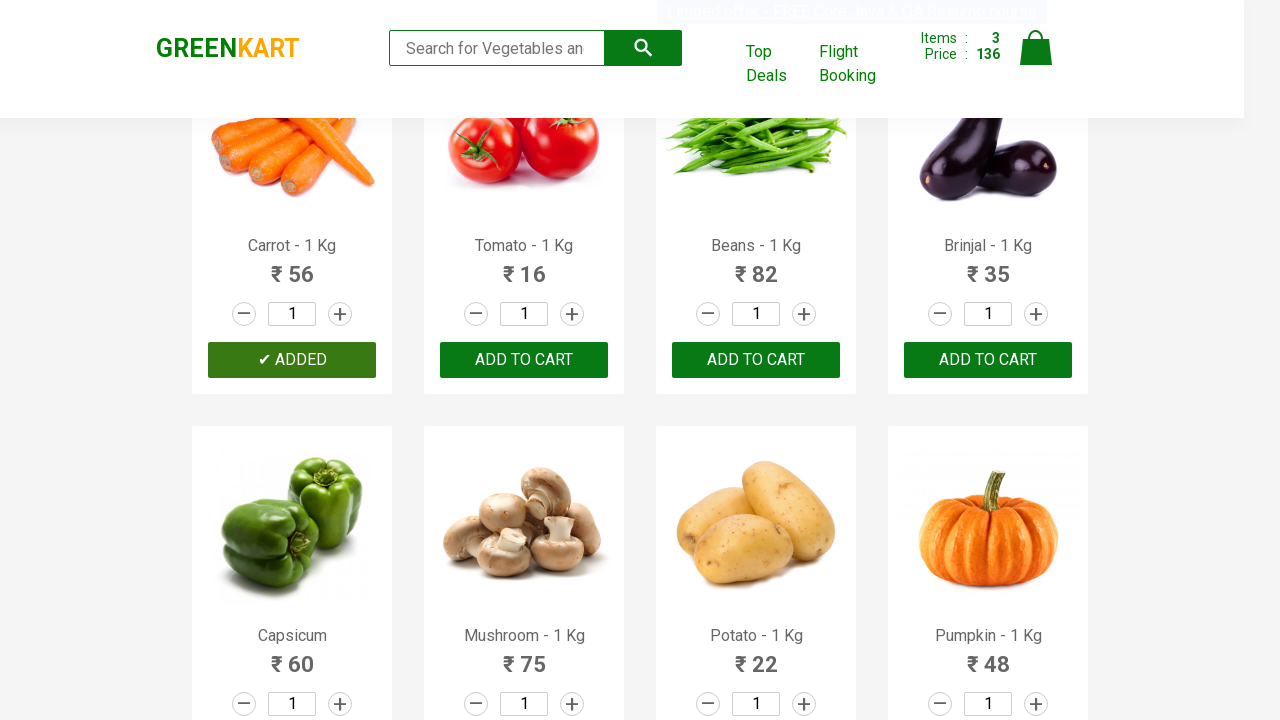

Clicked on cart icon to view cart at (1036, 48) on a.cart-icon img
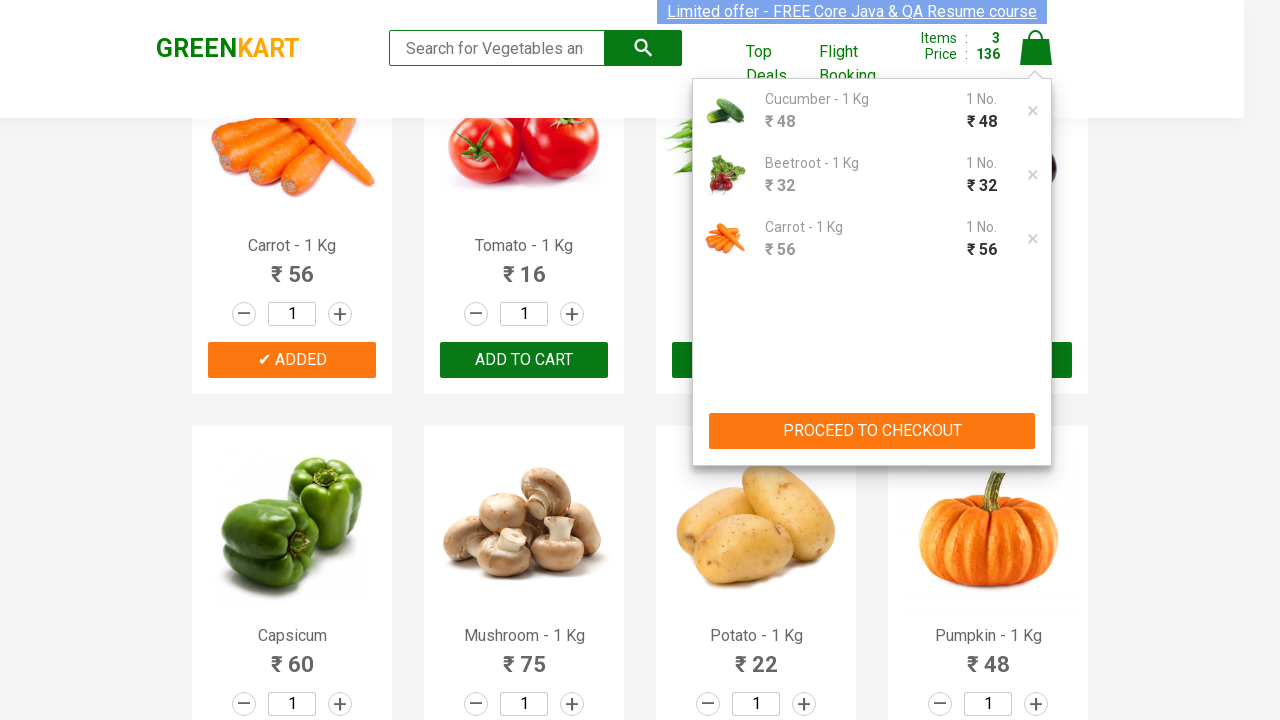

Clicked PROCEED TO CHECKOUT button at (872, 431) on button:text('PROCEED TO CHECKOUT')
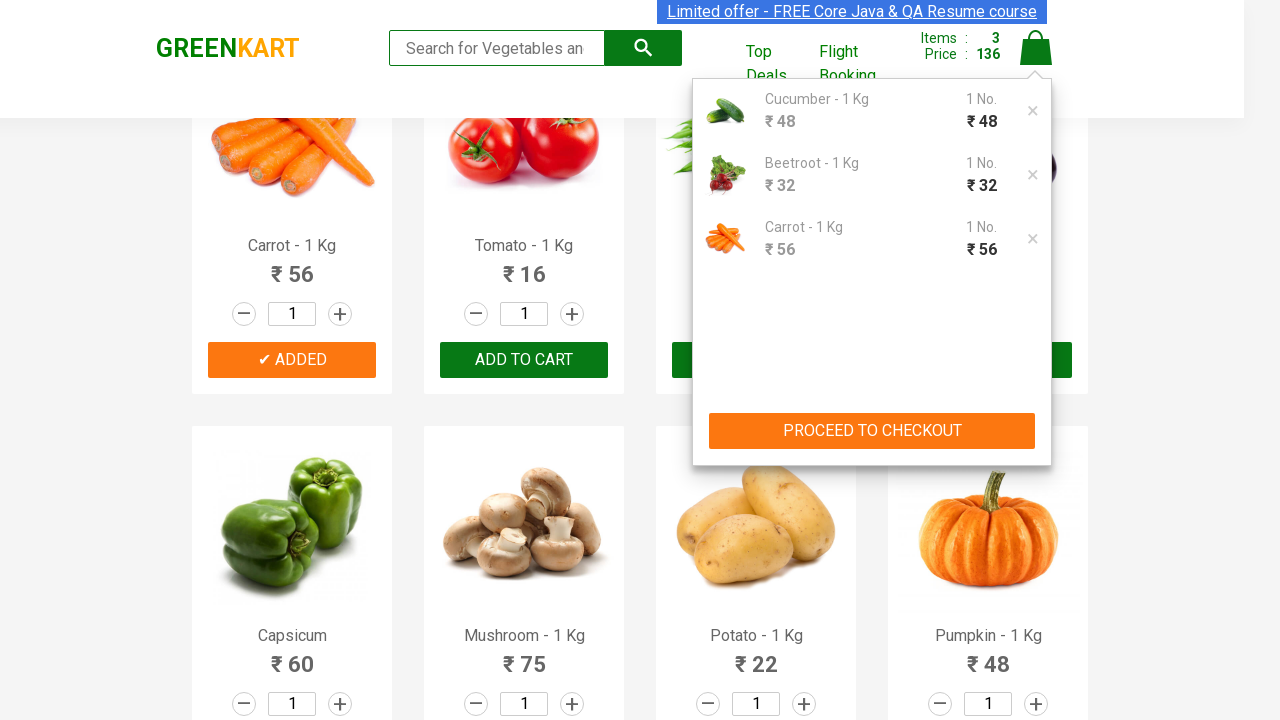

Checkout page loaded with promo code field visible
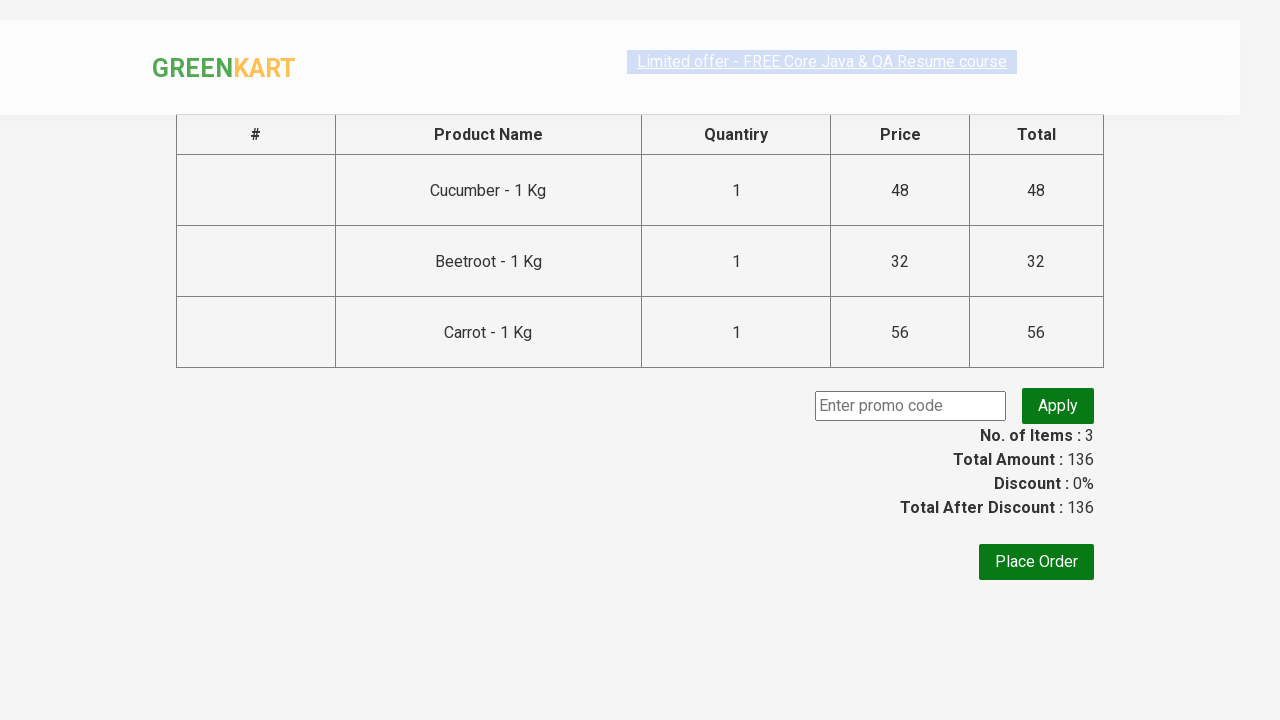

Entered promo code 'rahulshettyacademy' on input.promoCode
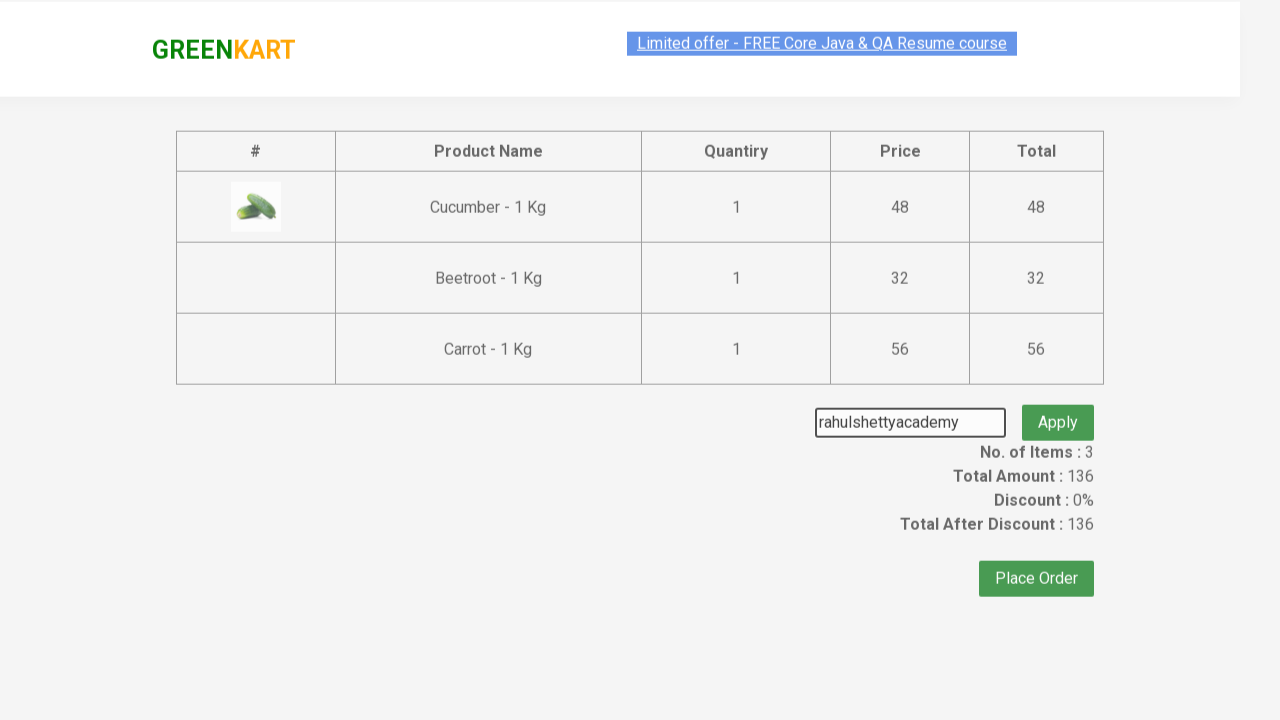

Clicked button to apply promo code at (1058, 406) on button.promoBtn
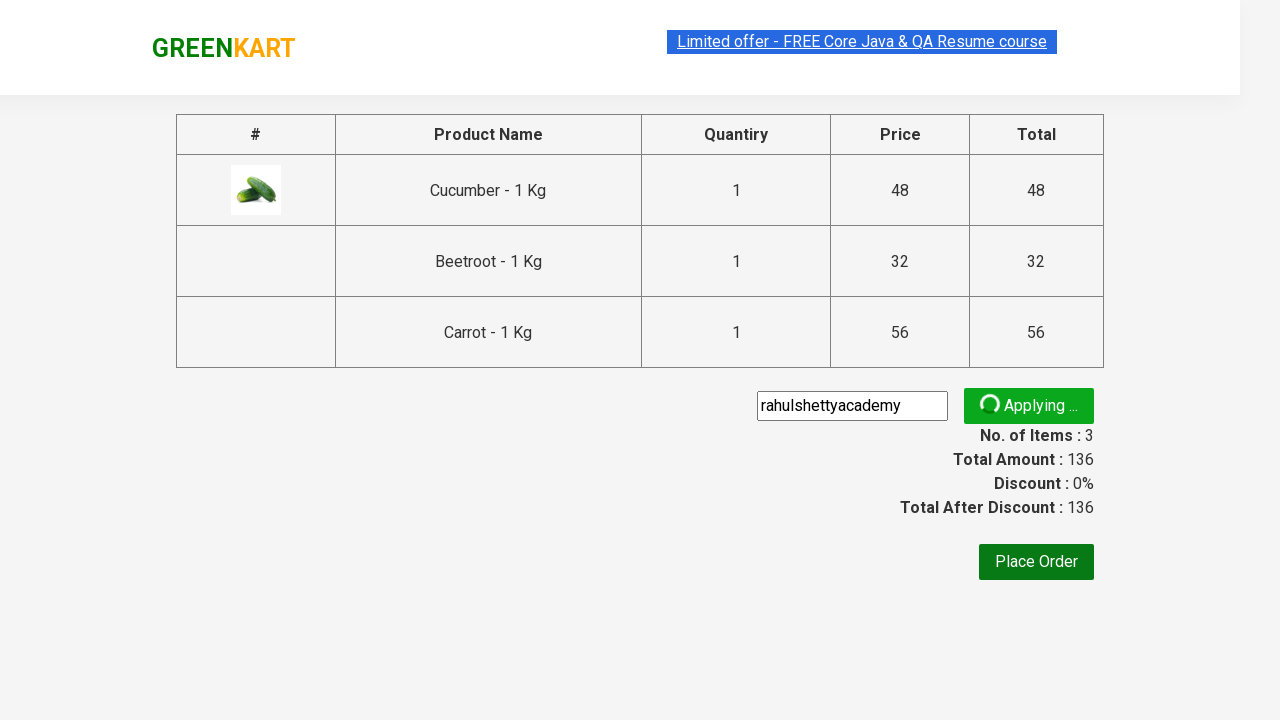

Clicked Place Order button at (1036, 562) on button:text('Place Order')
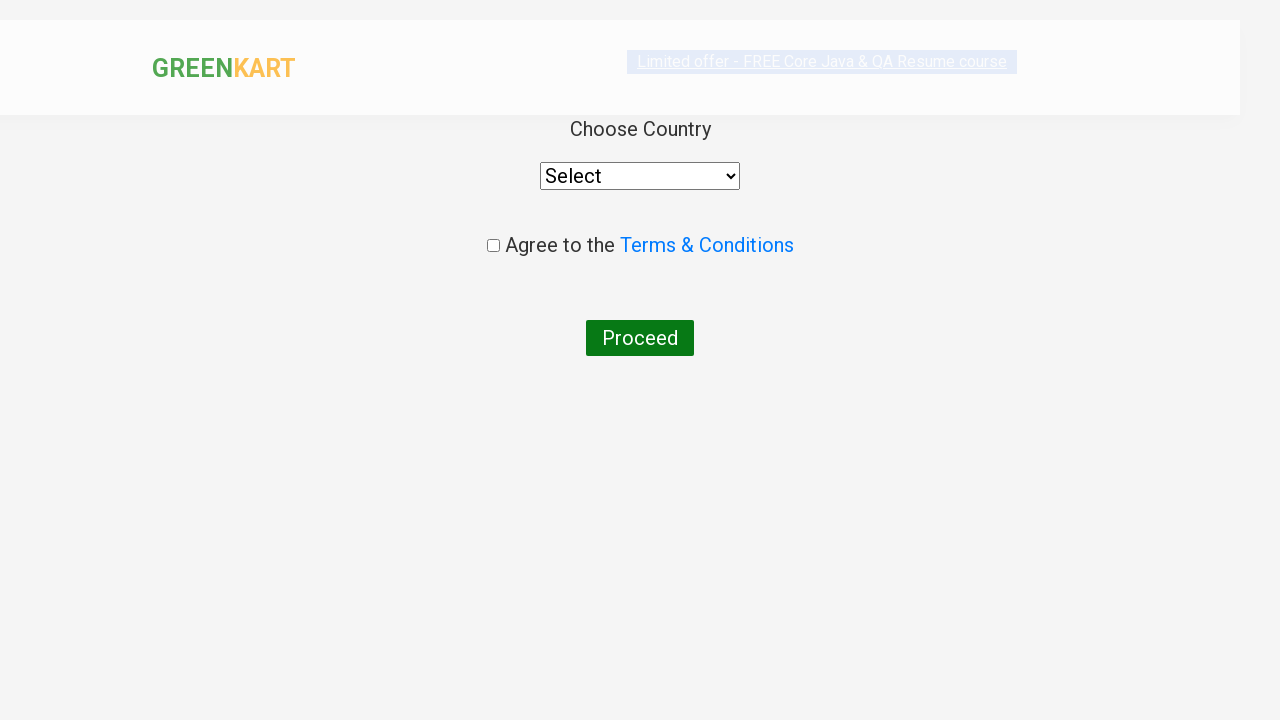

Country dropdown became visible
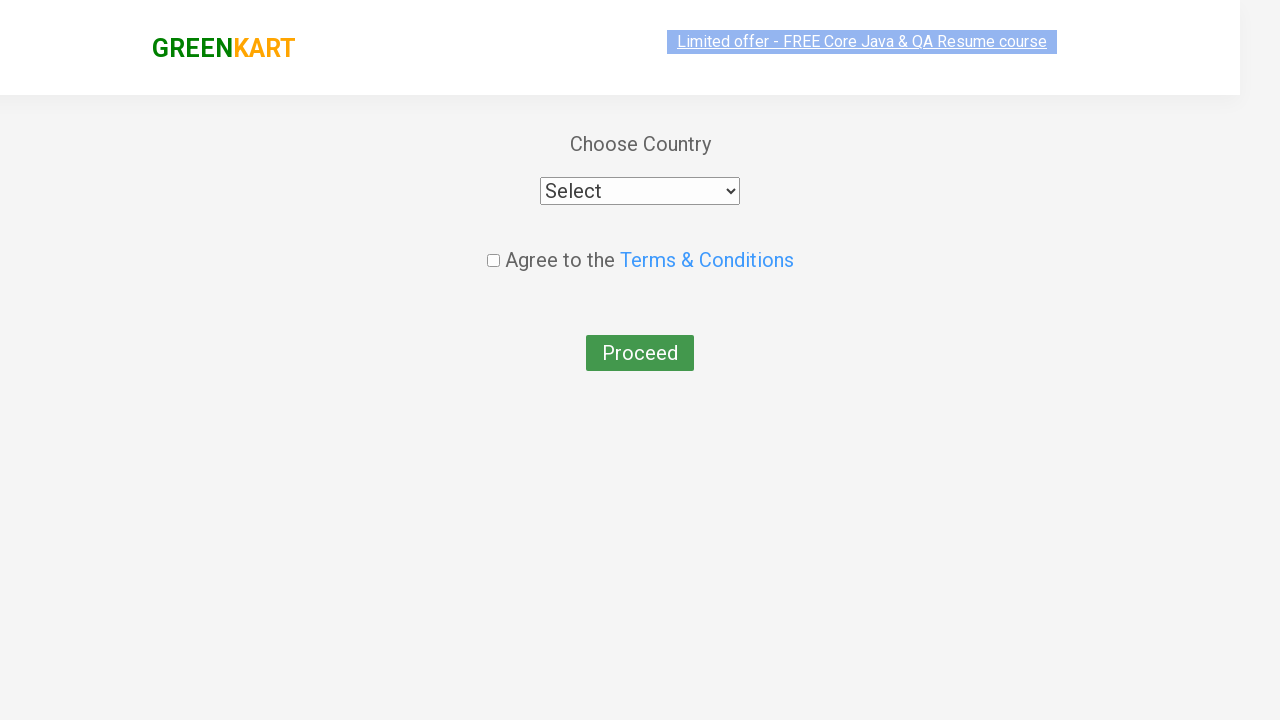

Selected 'India' from country dropdown on div.wrapperTwo div select
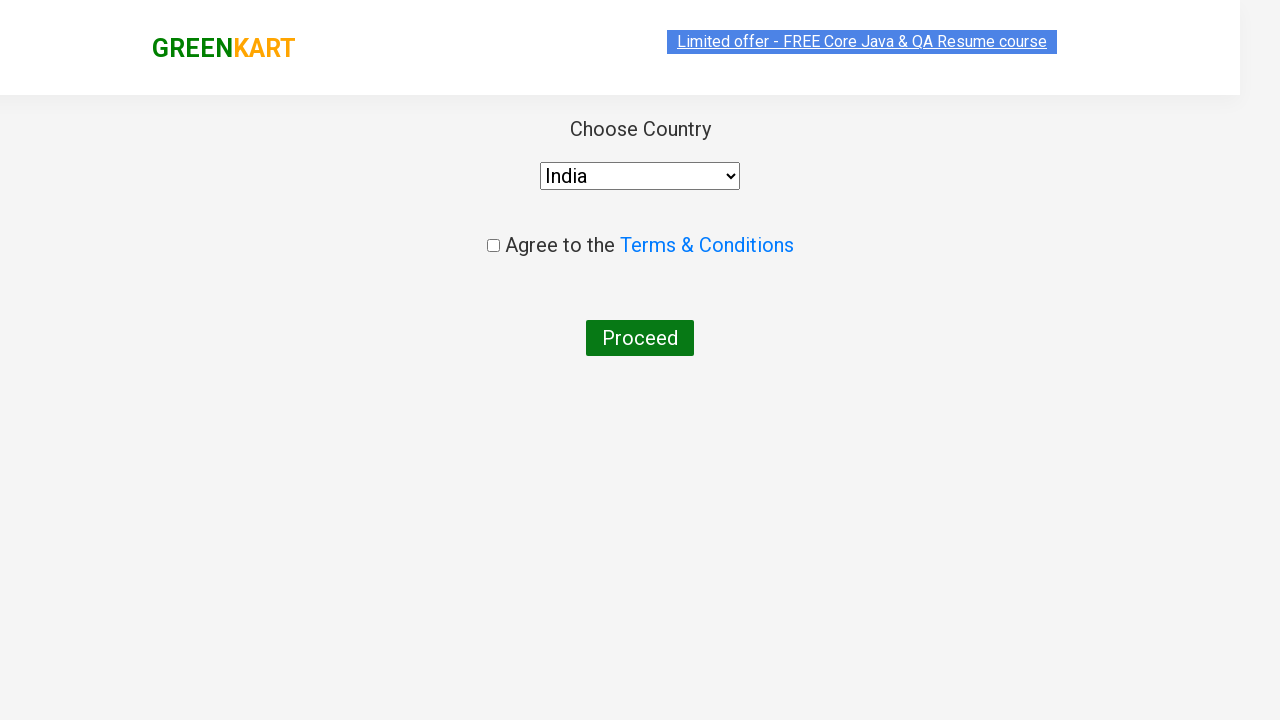

Checked the agreement checkbox at (493, 246) on input.chkAgree
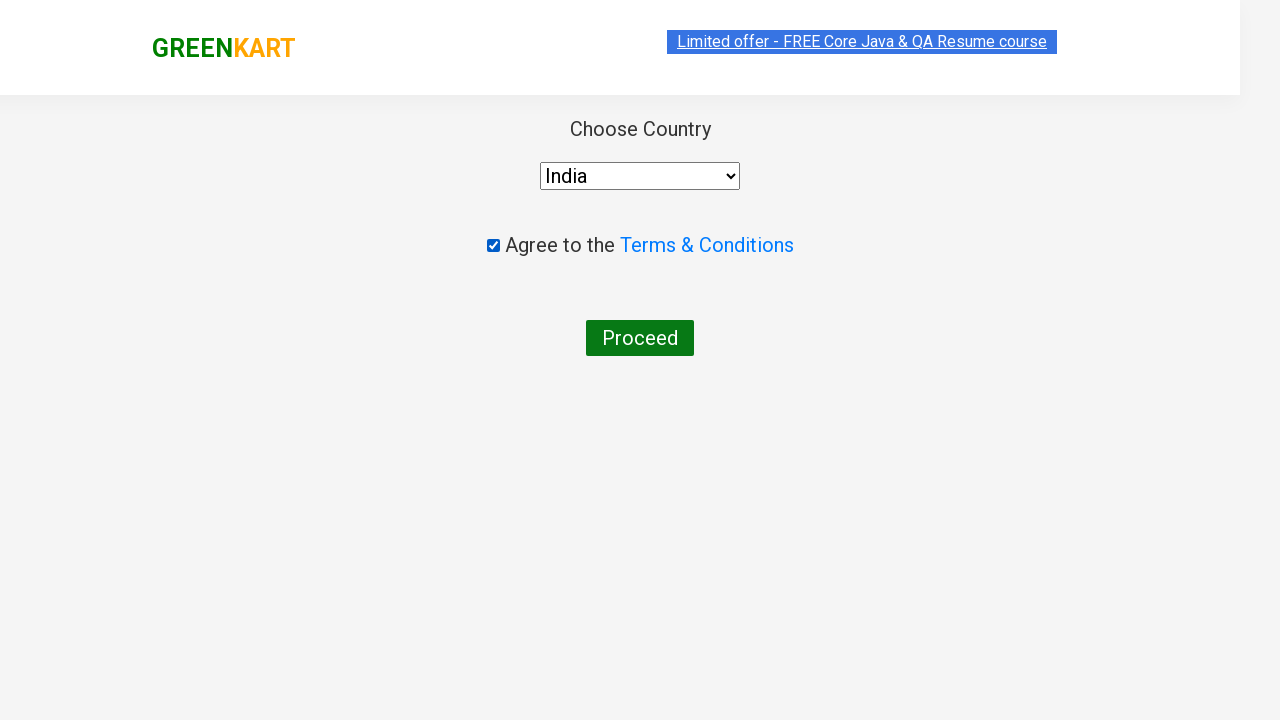

Clicked final Proceed button to complete checkout at (640, 338) on button:text('Proceed')
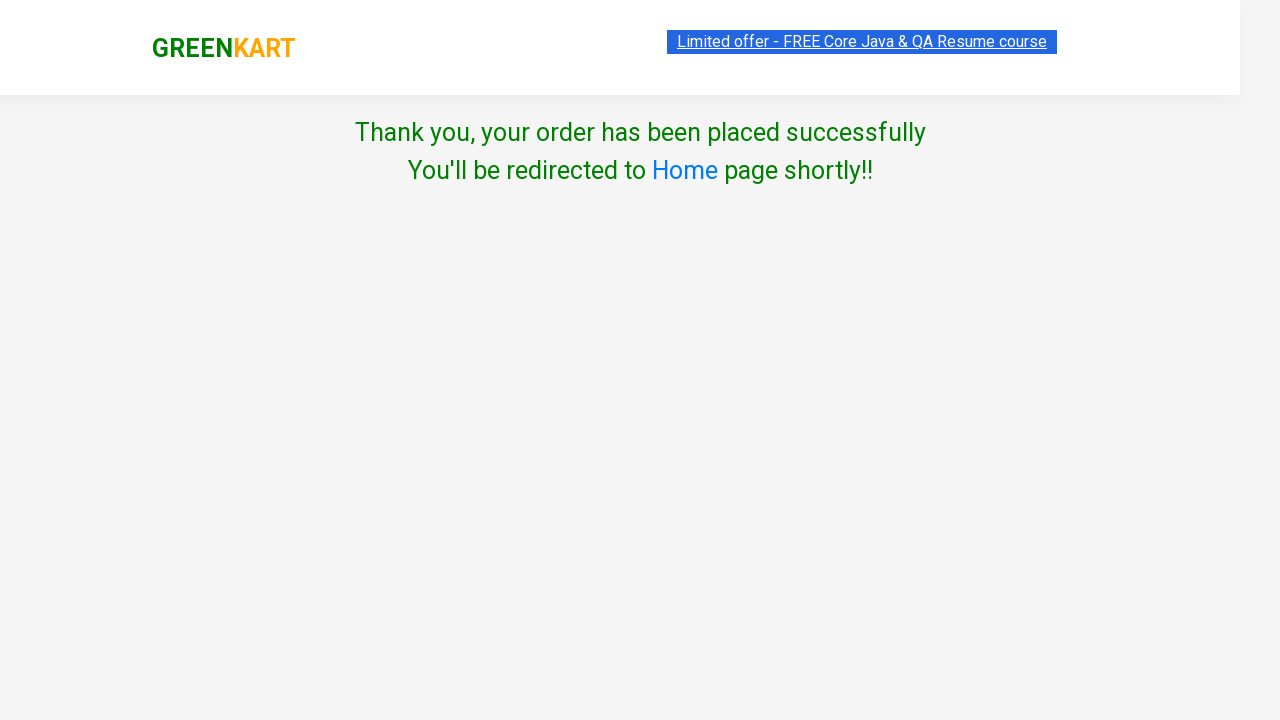

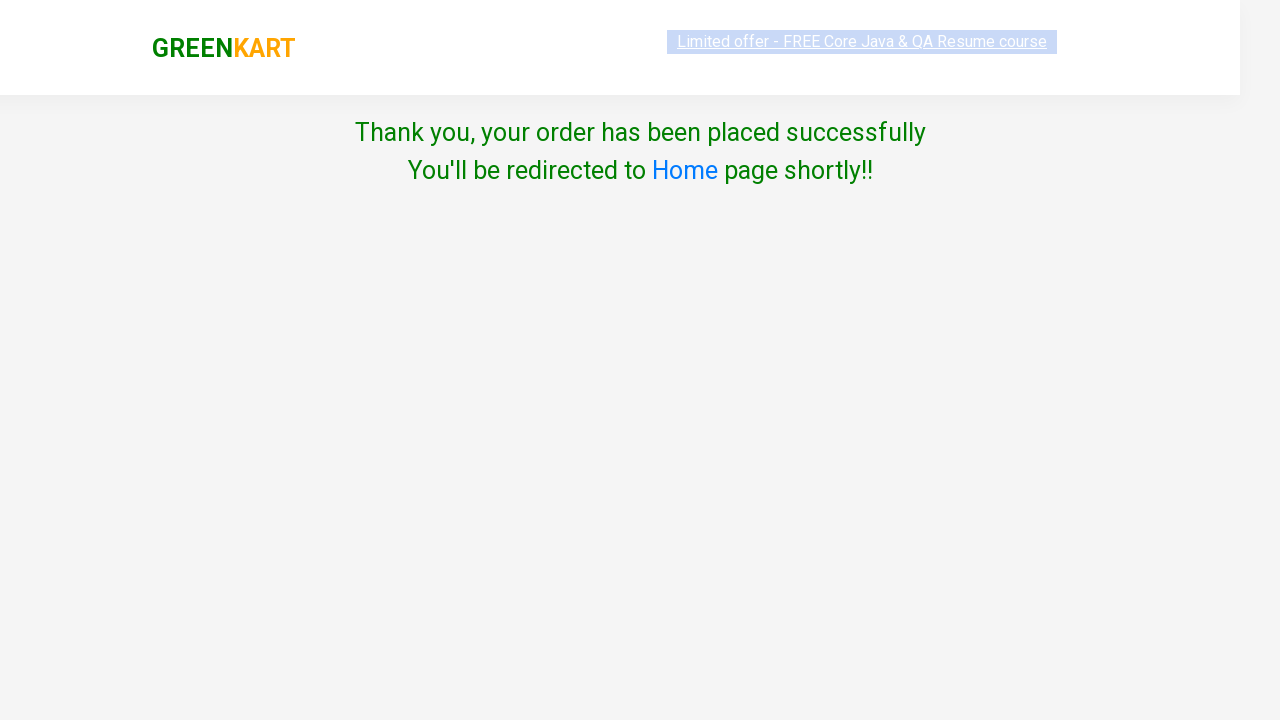